Basic browser test that navigates to the WCHT (Worcestershire Community Housing Trust) website and retrieves the page title.

Starting URL: https://www.wcht.org.uk/

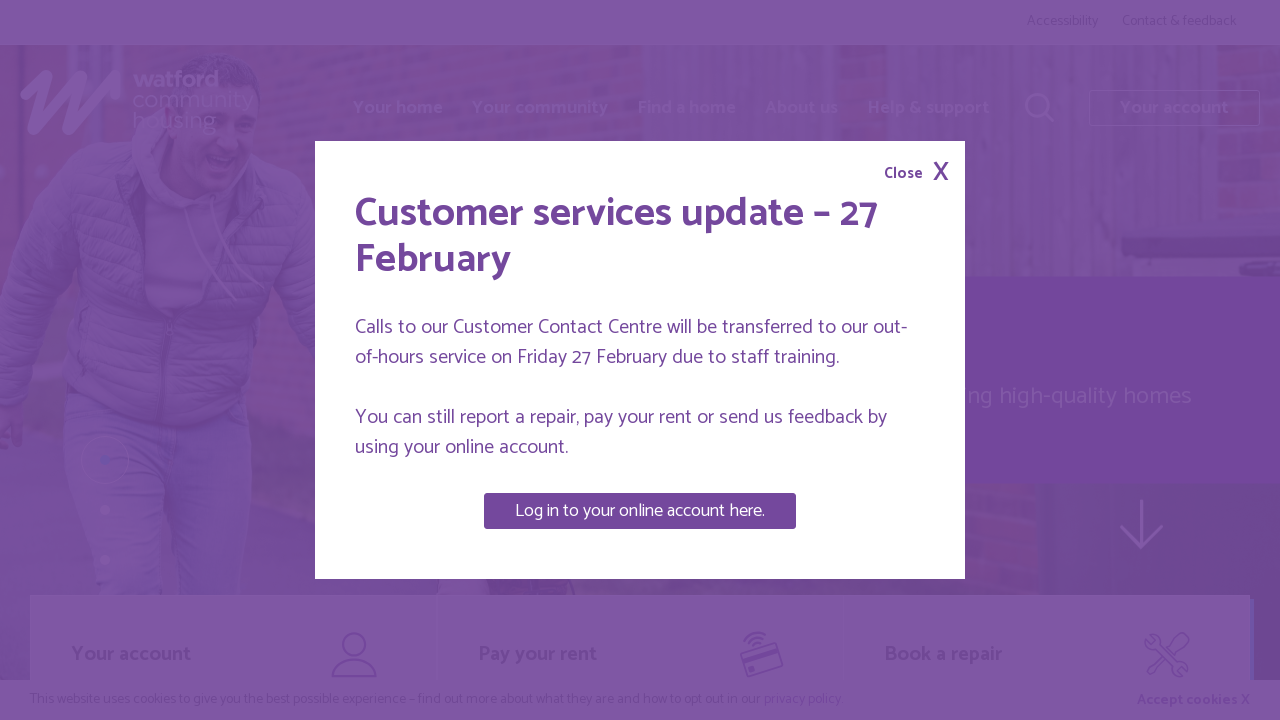

Set viewport size to 1920x1080
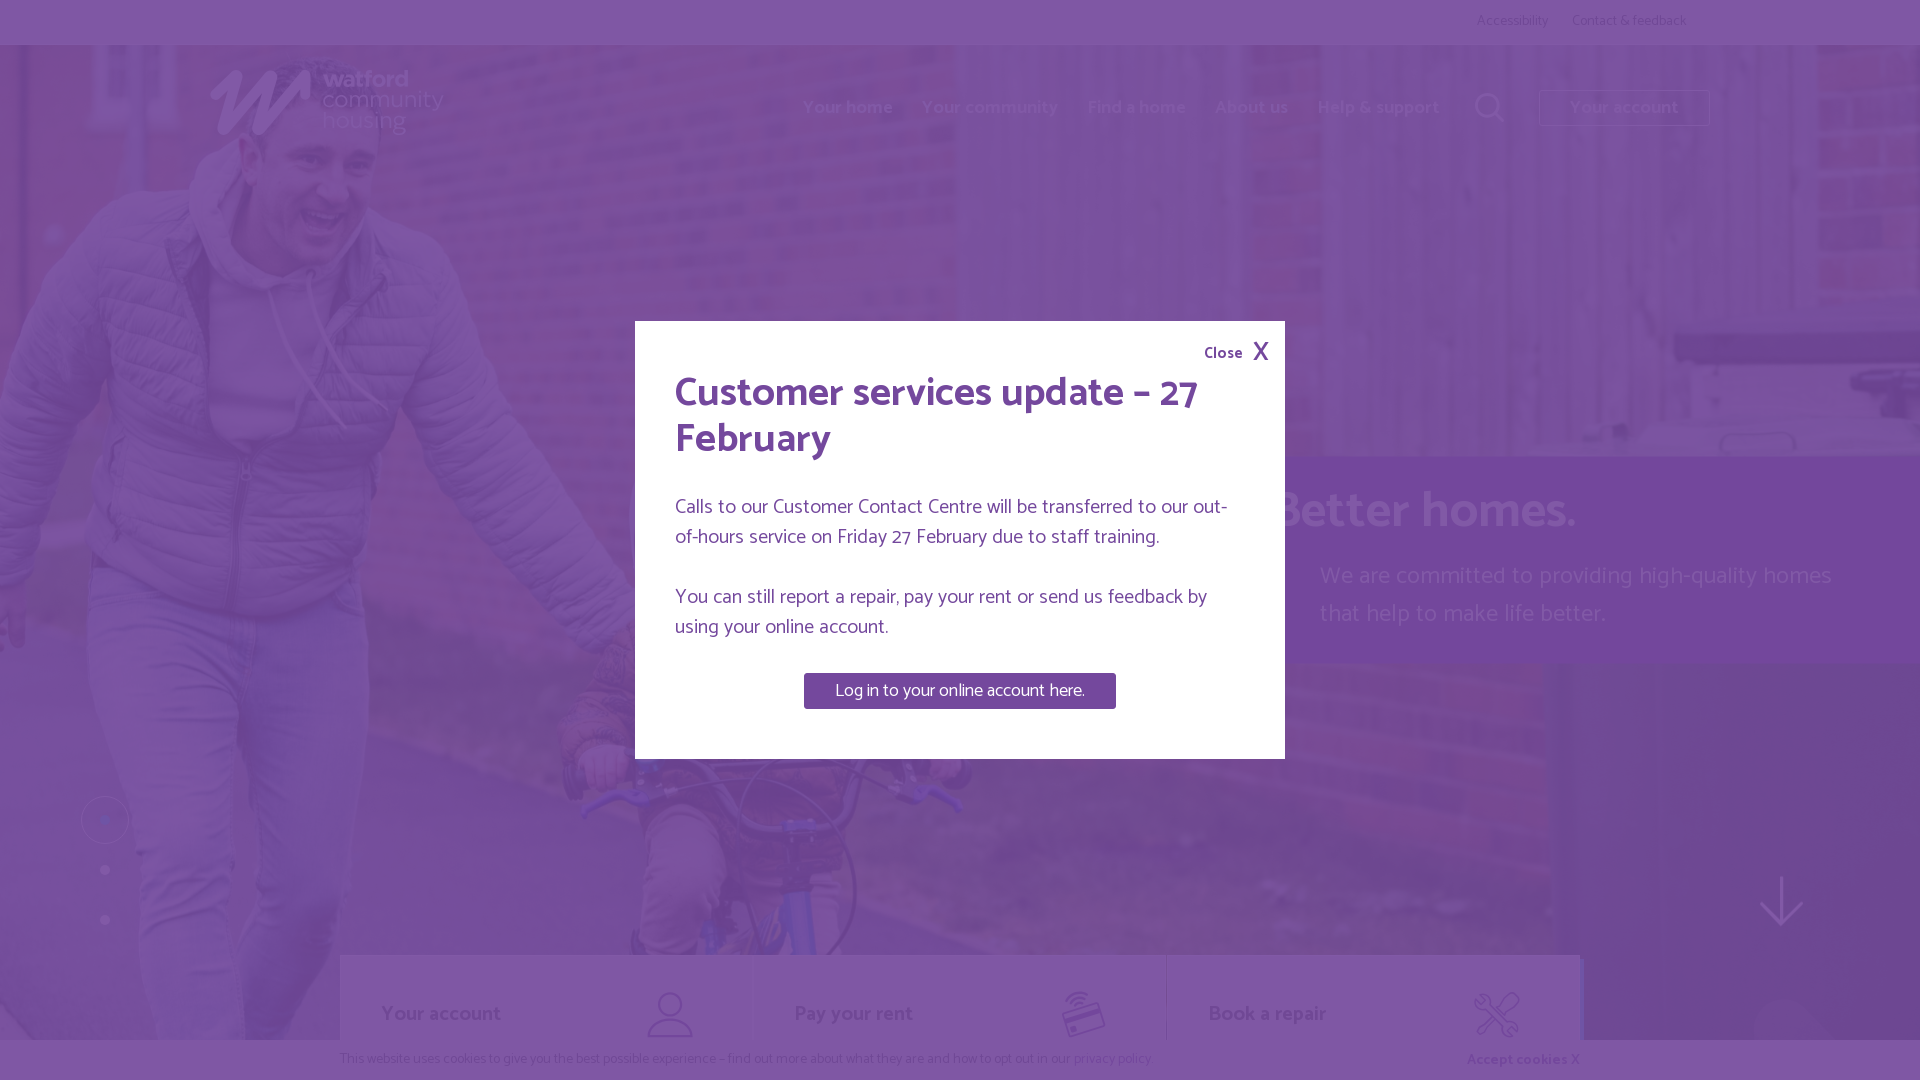

Retrieved page title: 'Watford Community Housing homepage | Watford Community Housing'
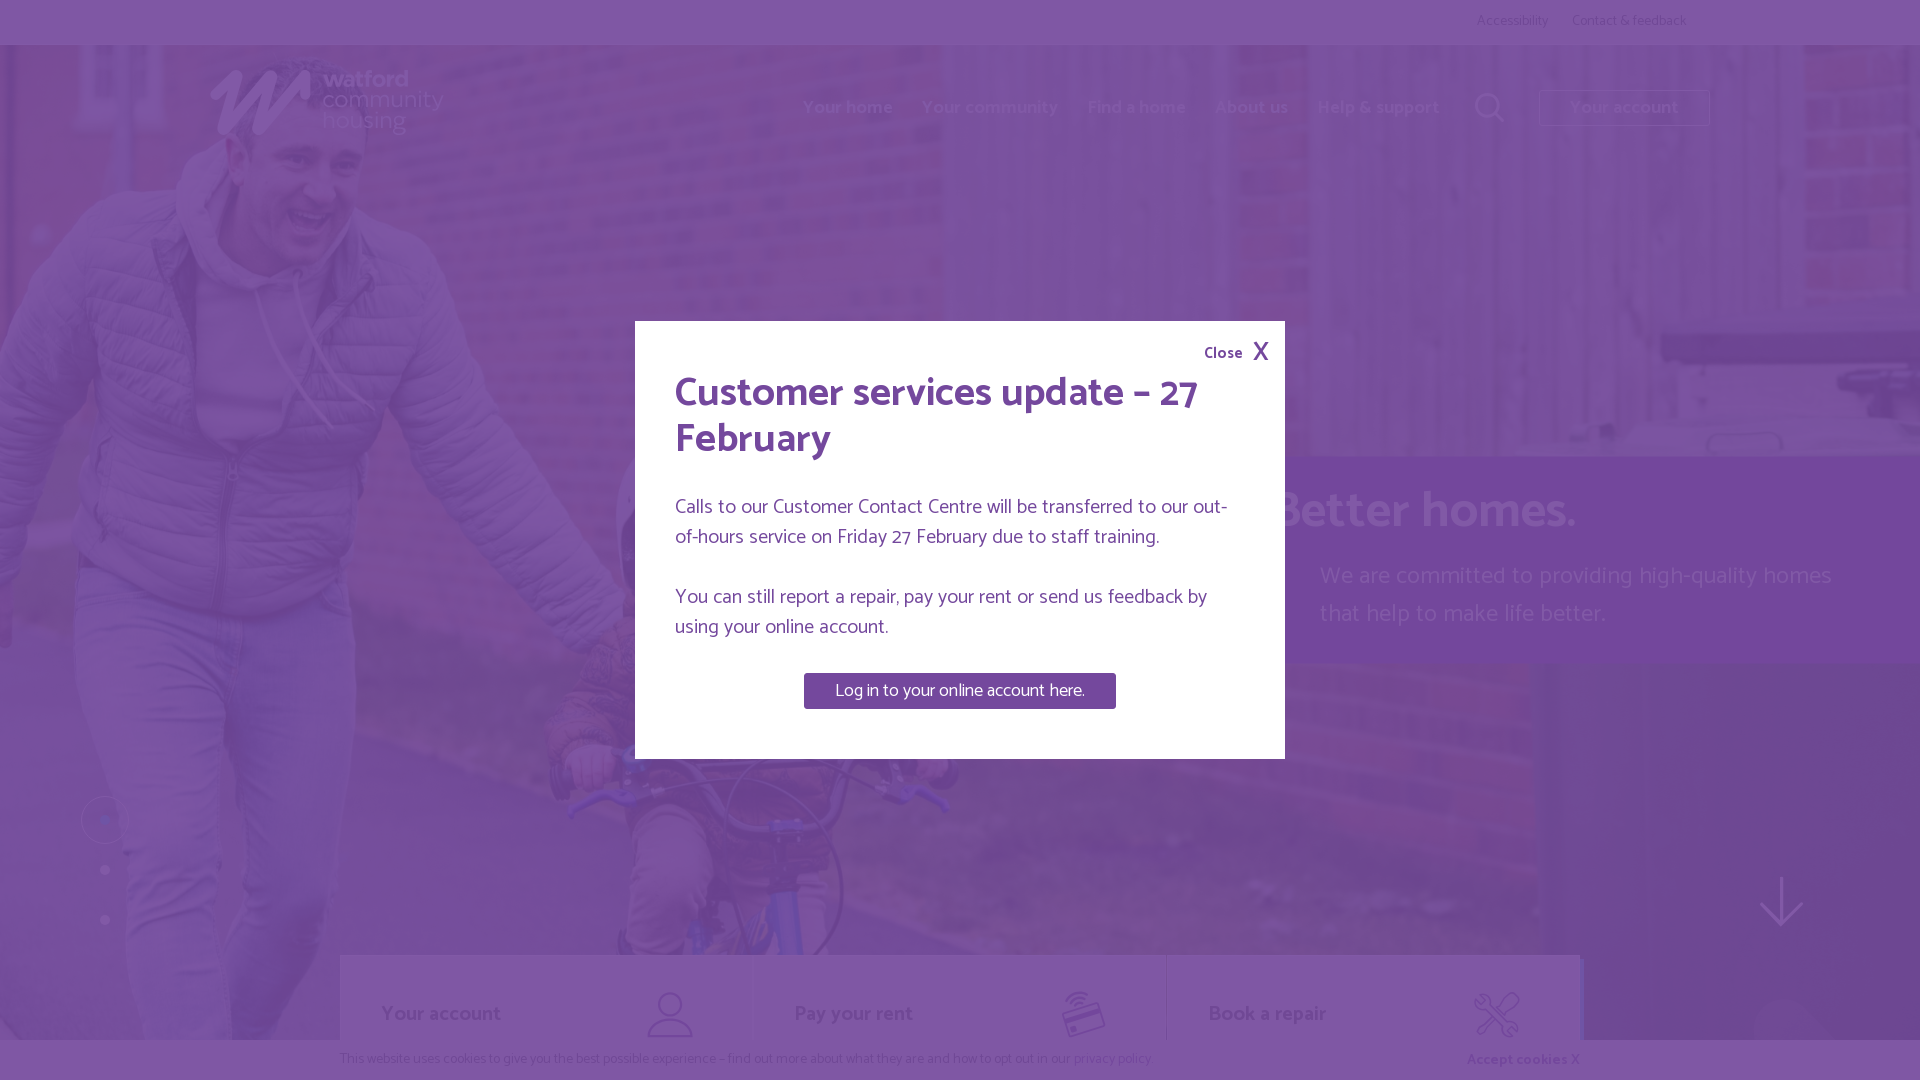

Waited for page to reach domcontentloaded state
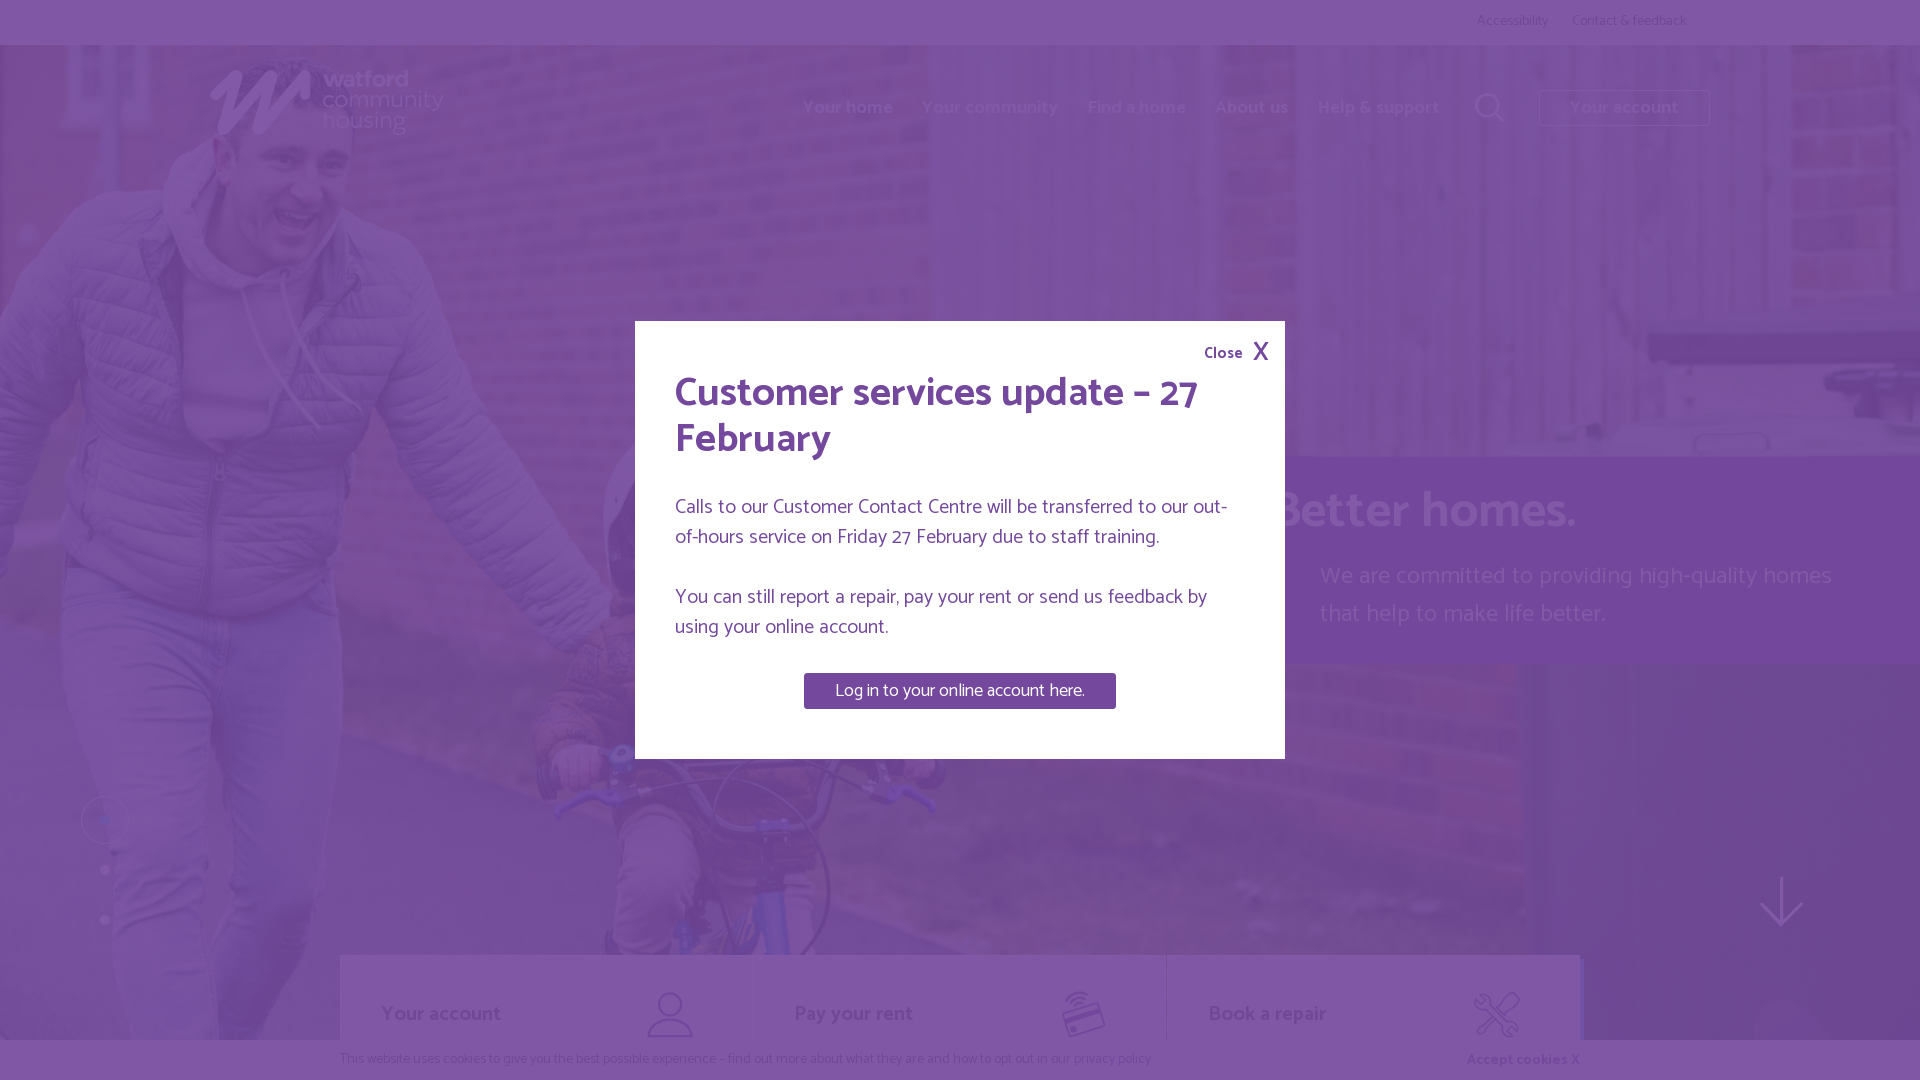

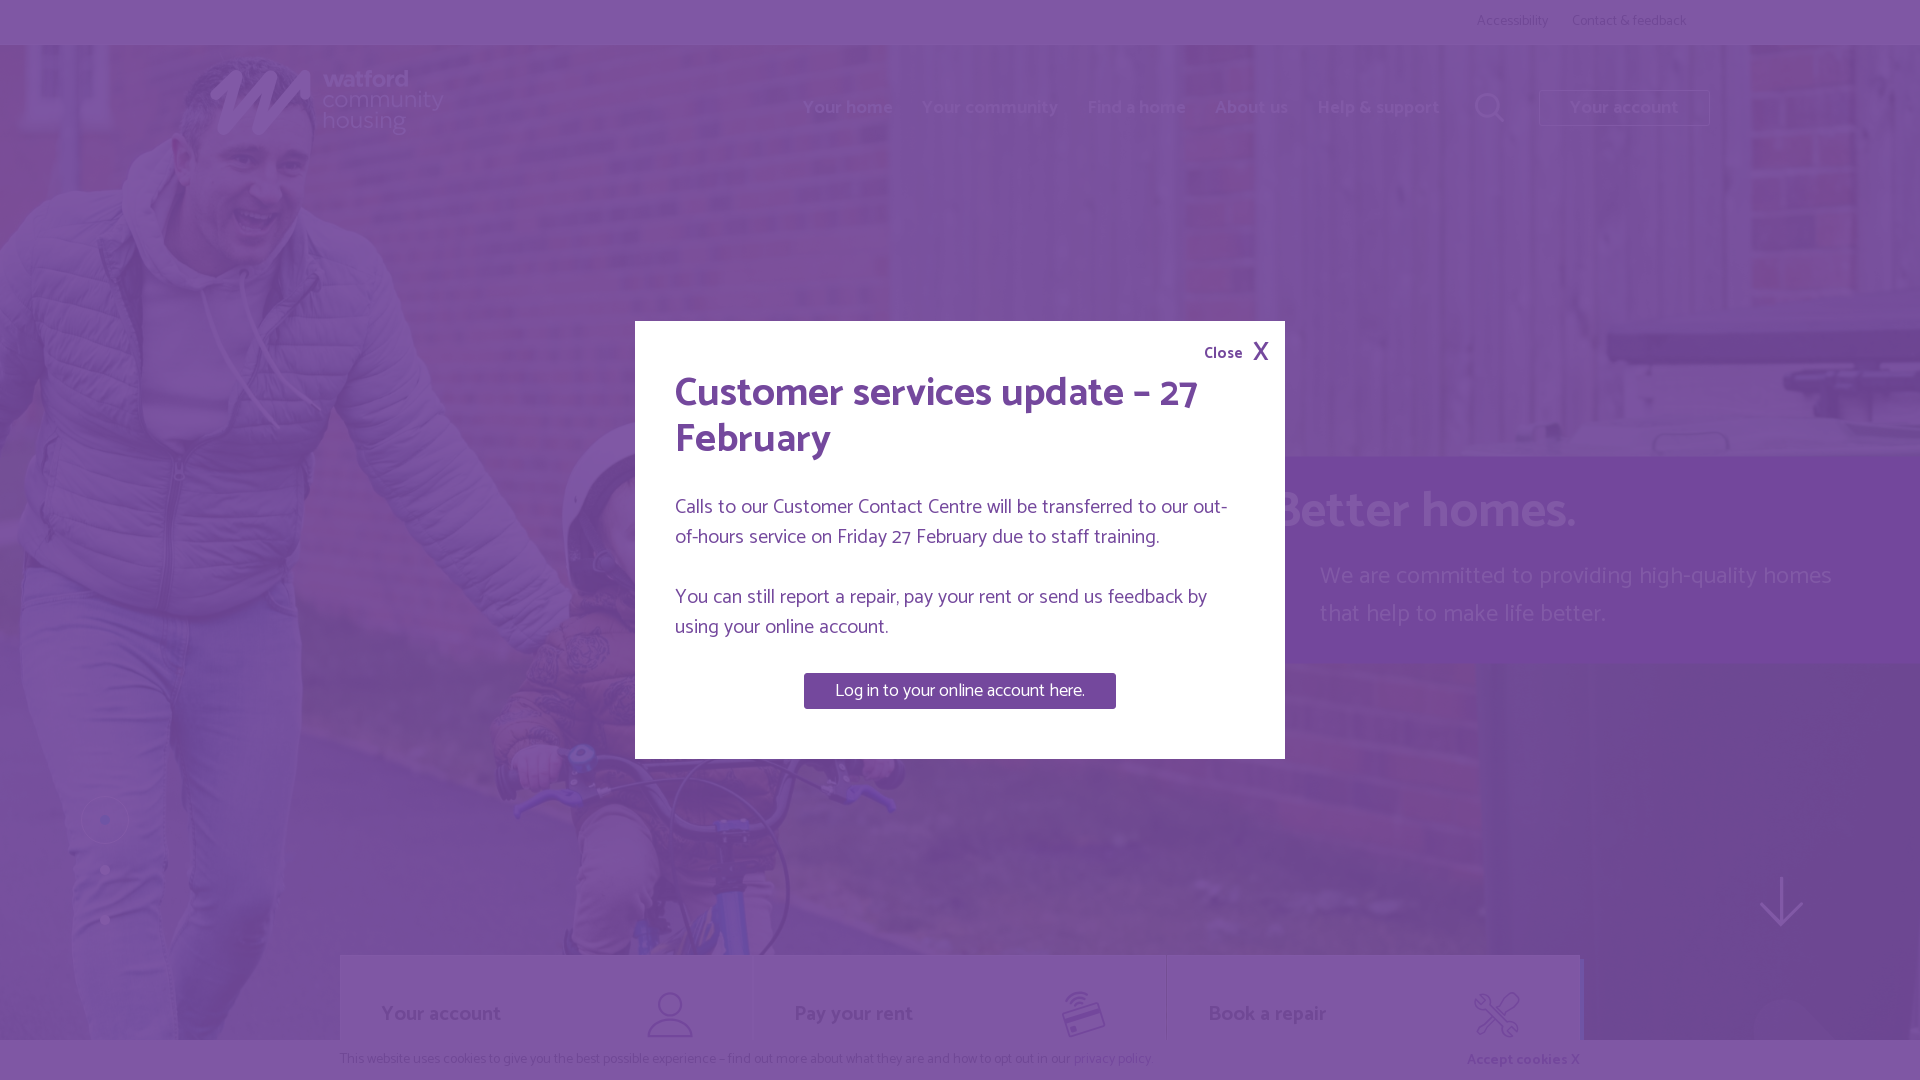